Tests keyboard interactions by holding down the Control key and clicking multiple items to perform multi-select on a jQuery UI selectable list

Starting URL: https://jqueryui.com/resources/demos/selectable/default.html

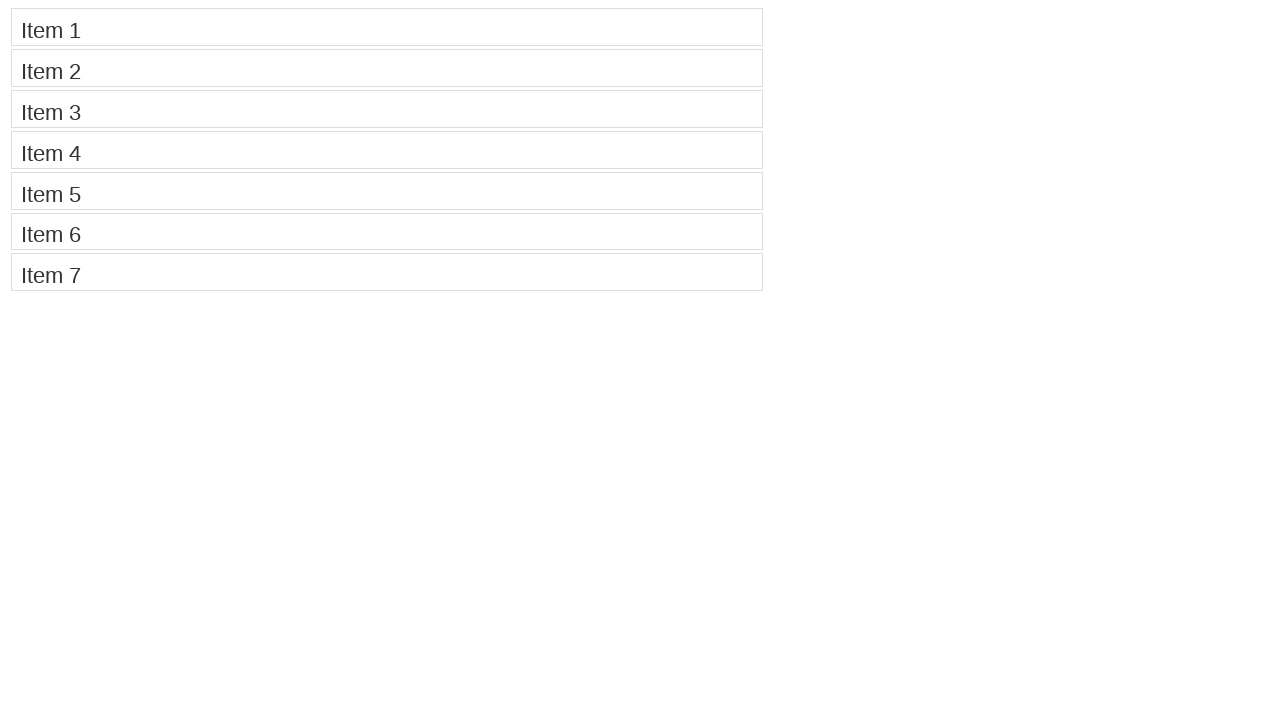

Navigated to jQuery UI selectable demo page
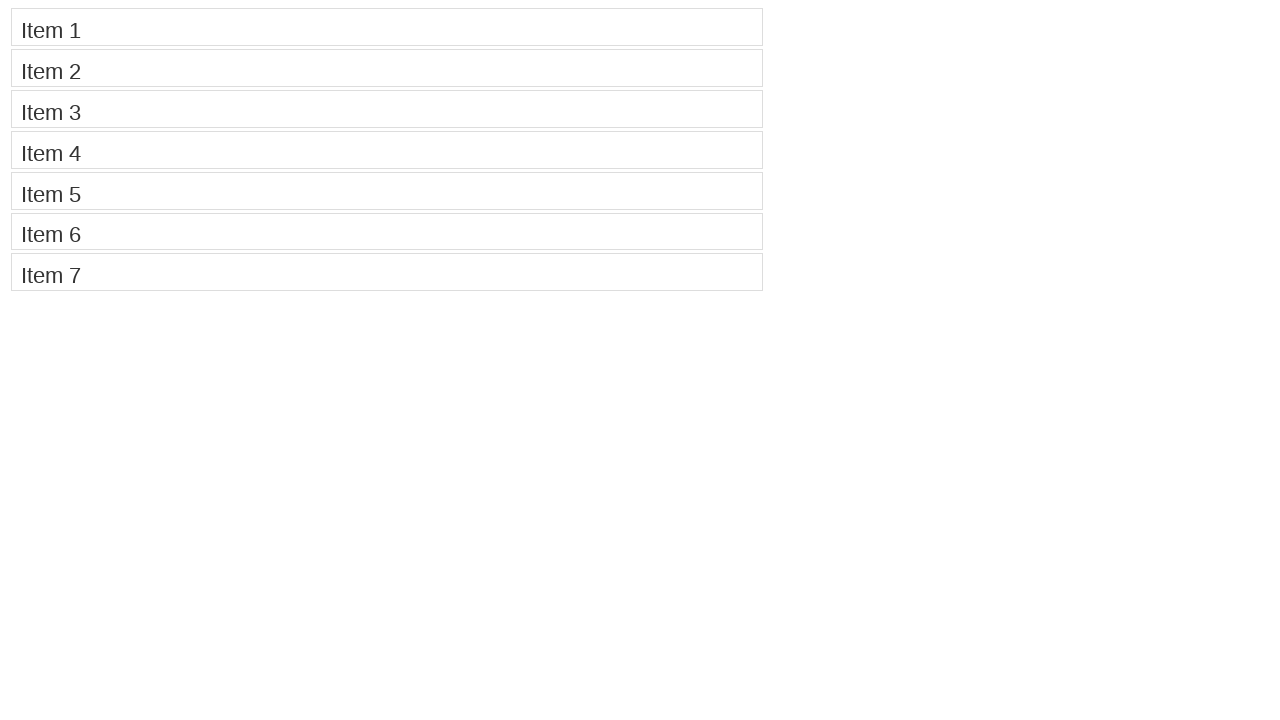

Pressed and held Control key
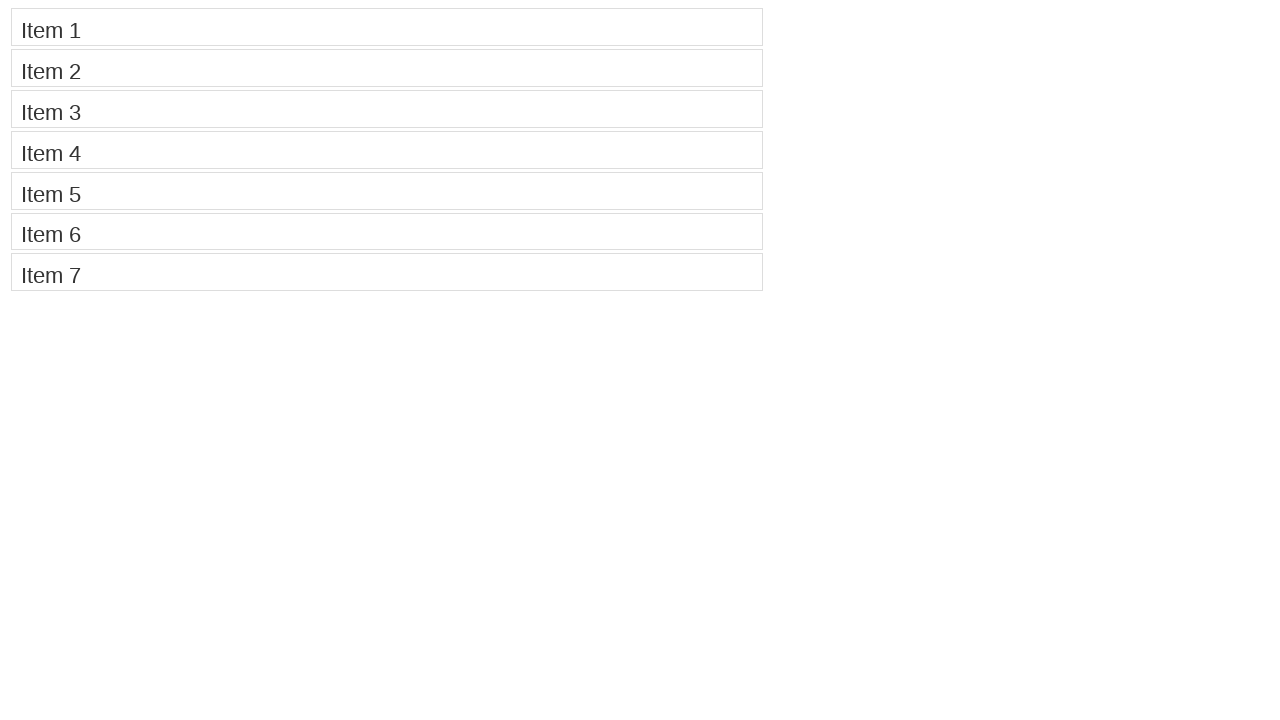

Clicked Item 1 while Control key held at (387, 27) on xpath=//li[contains(.,'Item 1')]
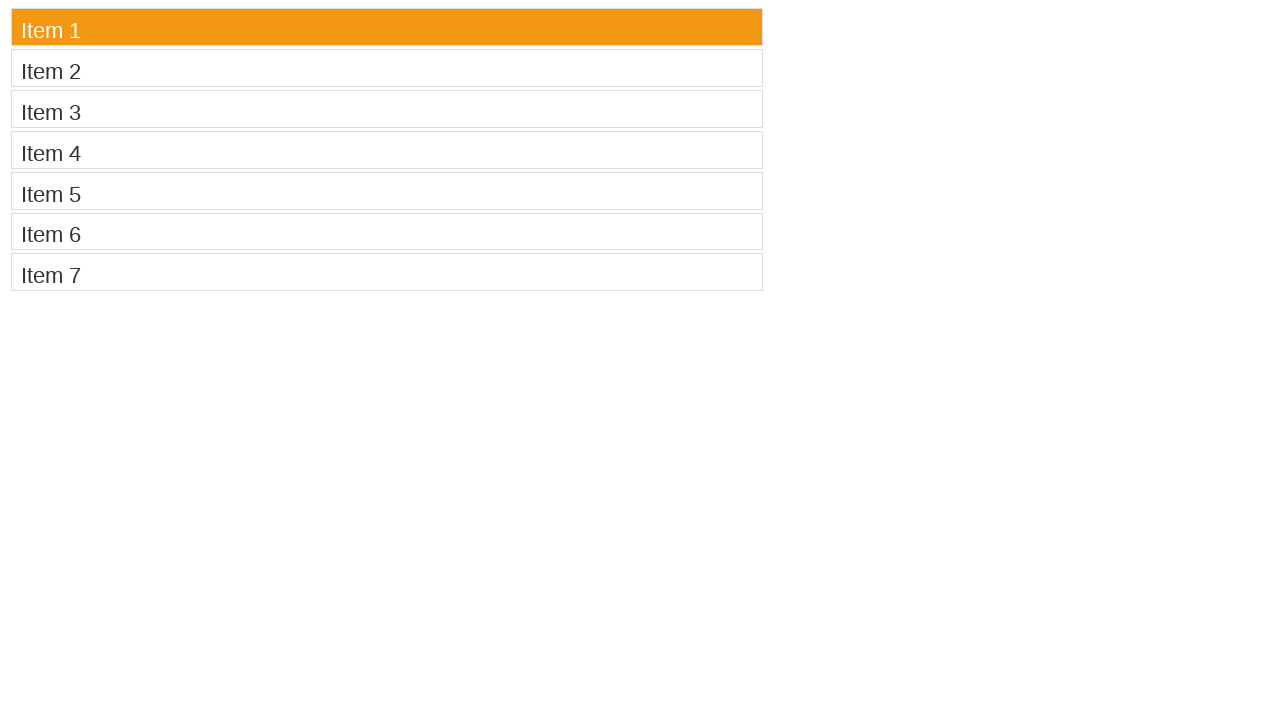

Clicked Item 3 while Control key held at (387, 109) on xpath=//li[contains(.,'Item 3')]
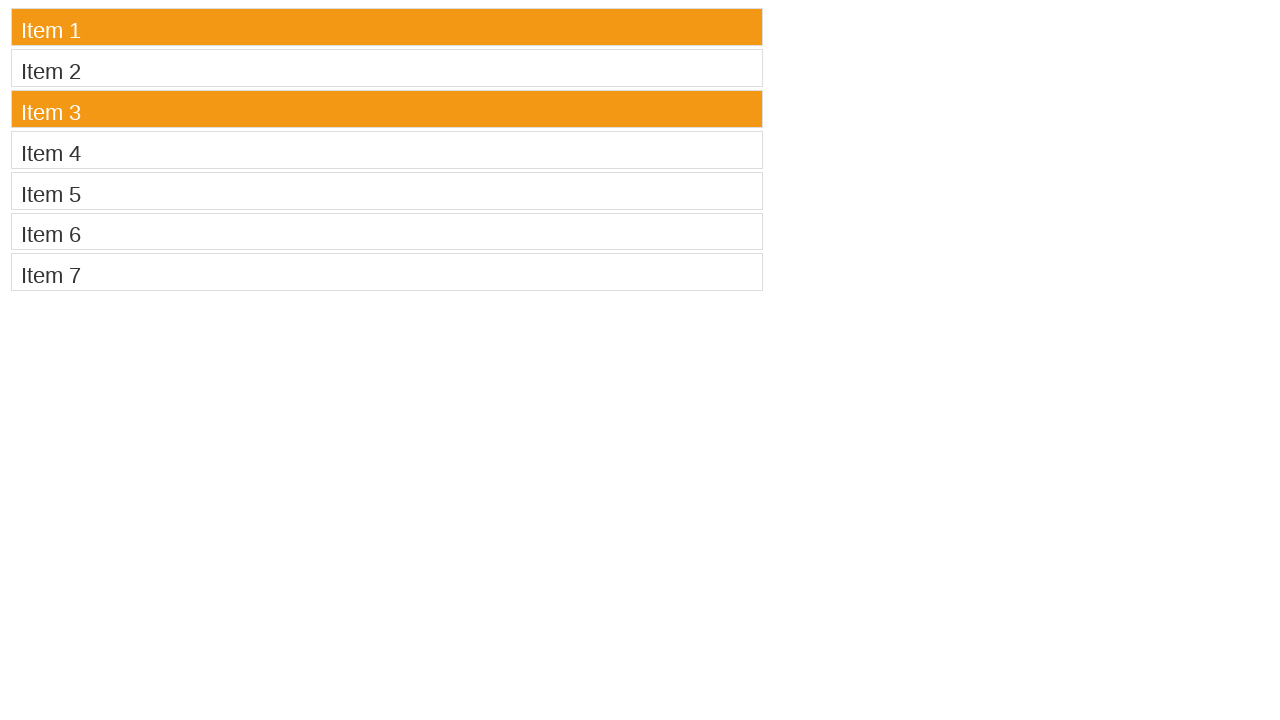

Clicked Item 5 while Control key held at (387, 191) on xpath=//li[contains(.,'Item 5')]
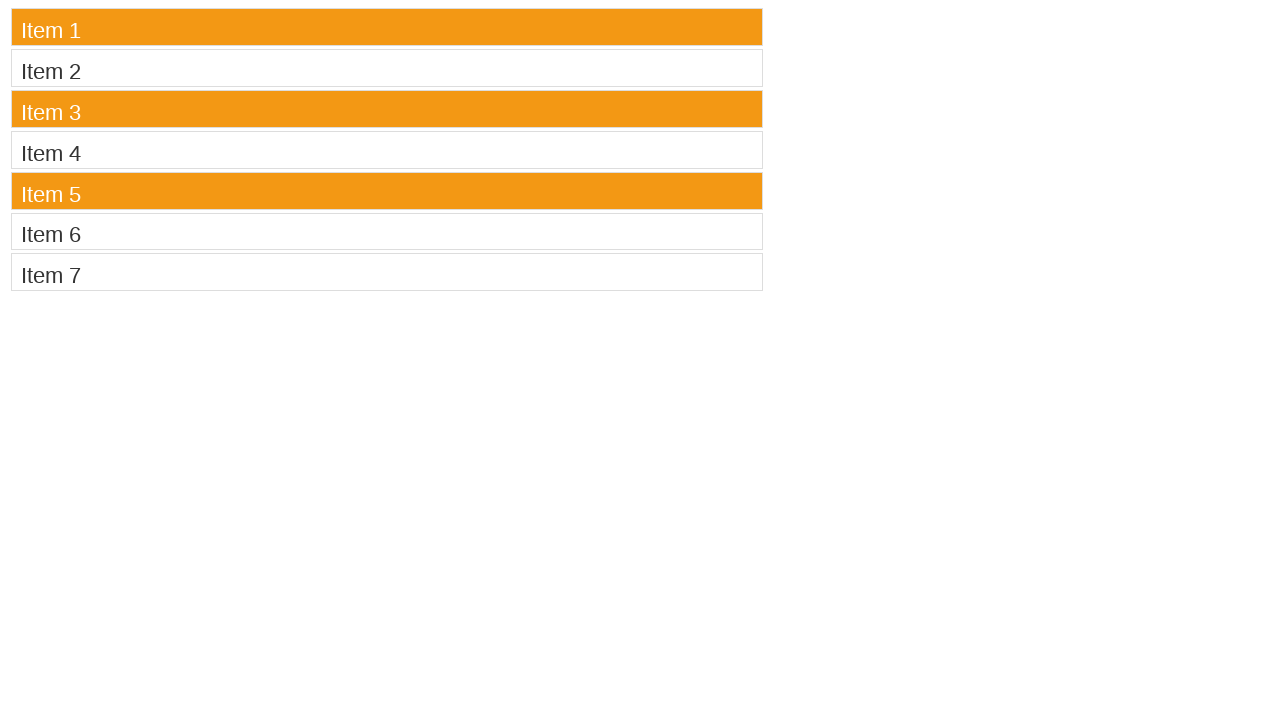

Clicked Item 7 while Control key held at (387, 272) on xpath=//li[contains(.,'Item 7')]
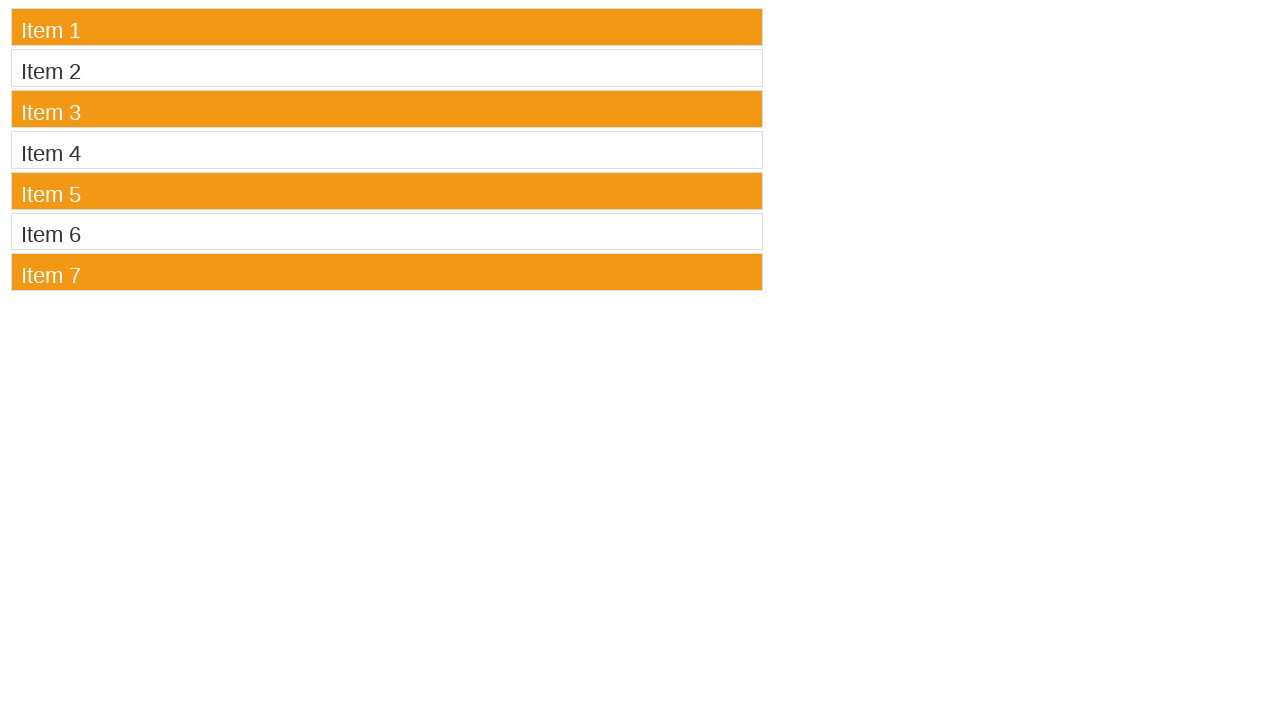

Released Control key
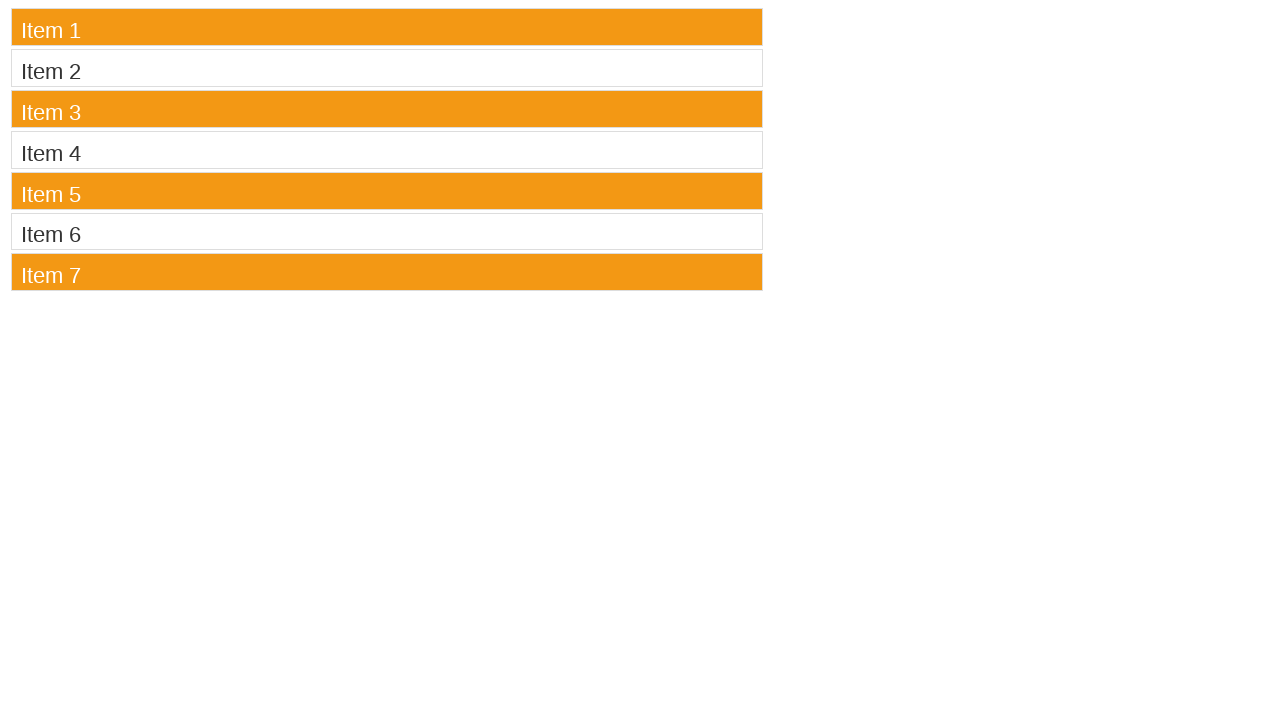

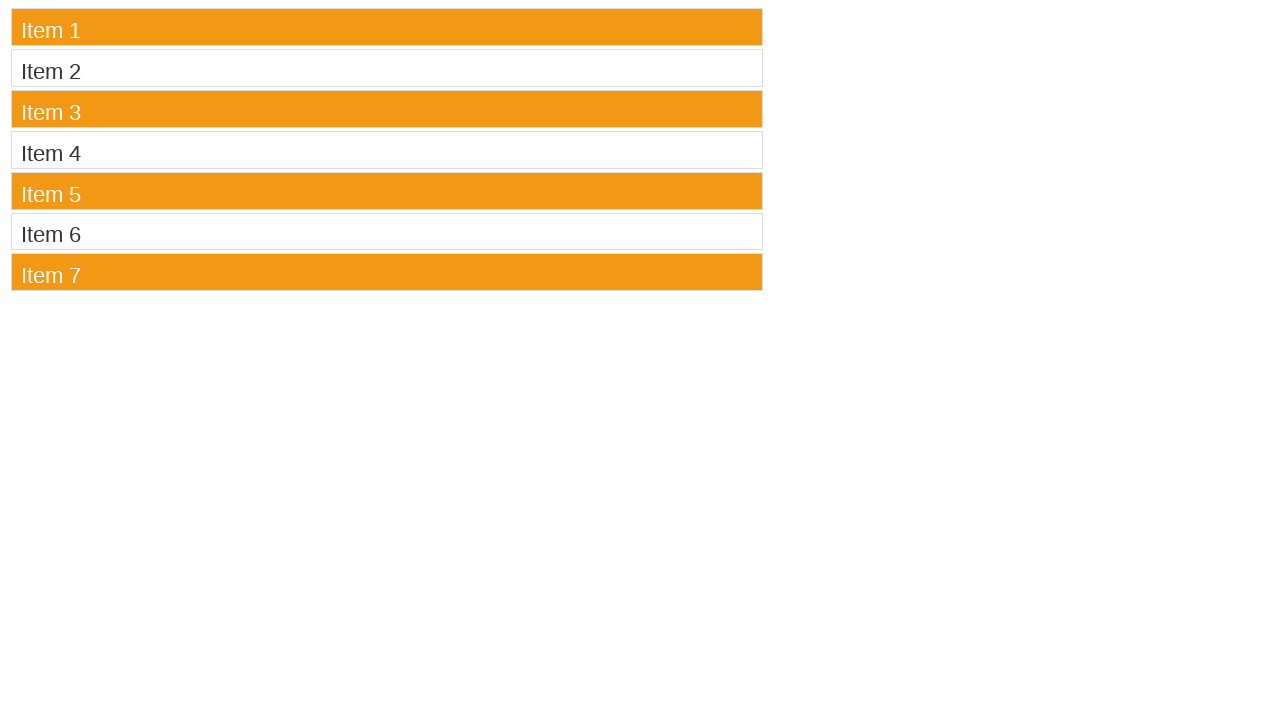